Tests email field validation by entering an invalid email address without @ symbol and submitting the form to verify error styling appears.

Starting URL: https://demoqa.com/text-box

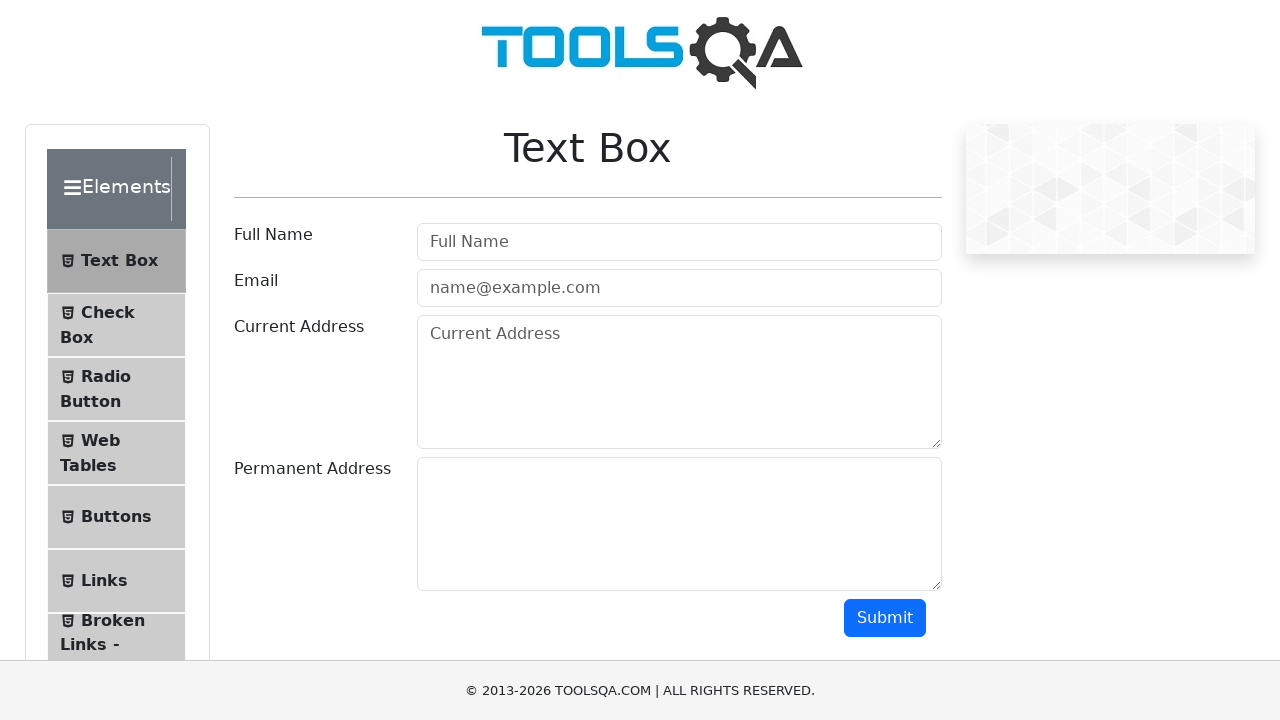

Filled email field with invalid email 'negativetest' (missing @ symbol) on #userEmail
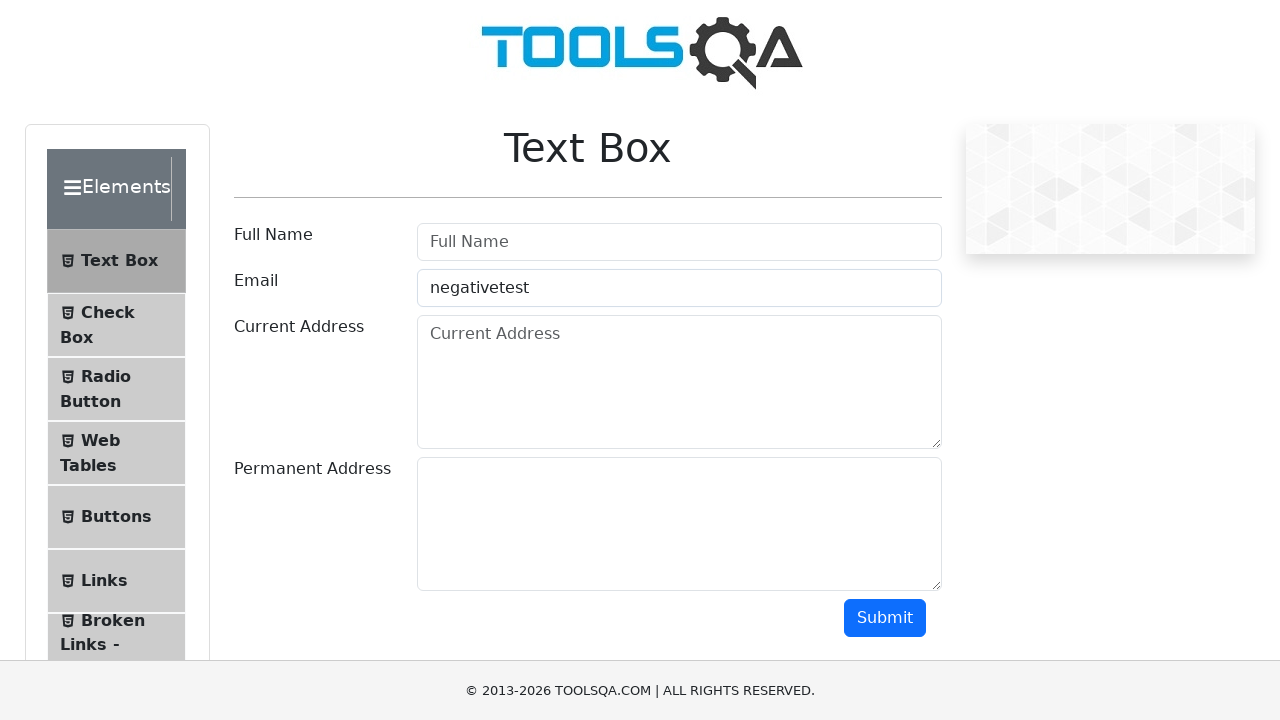

Scrolled down 500px to reveal submit button
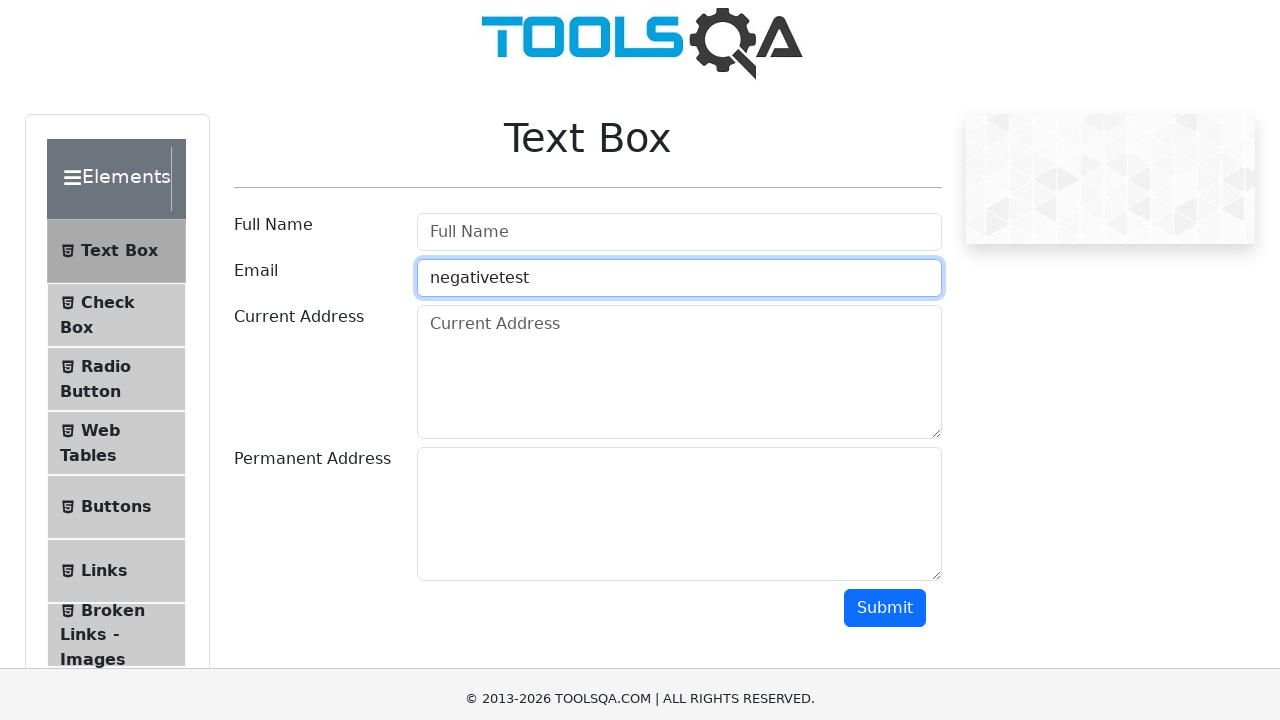

Clicked submit button to submit form with invalid email at (885, 118) on #submit
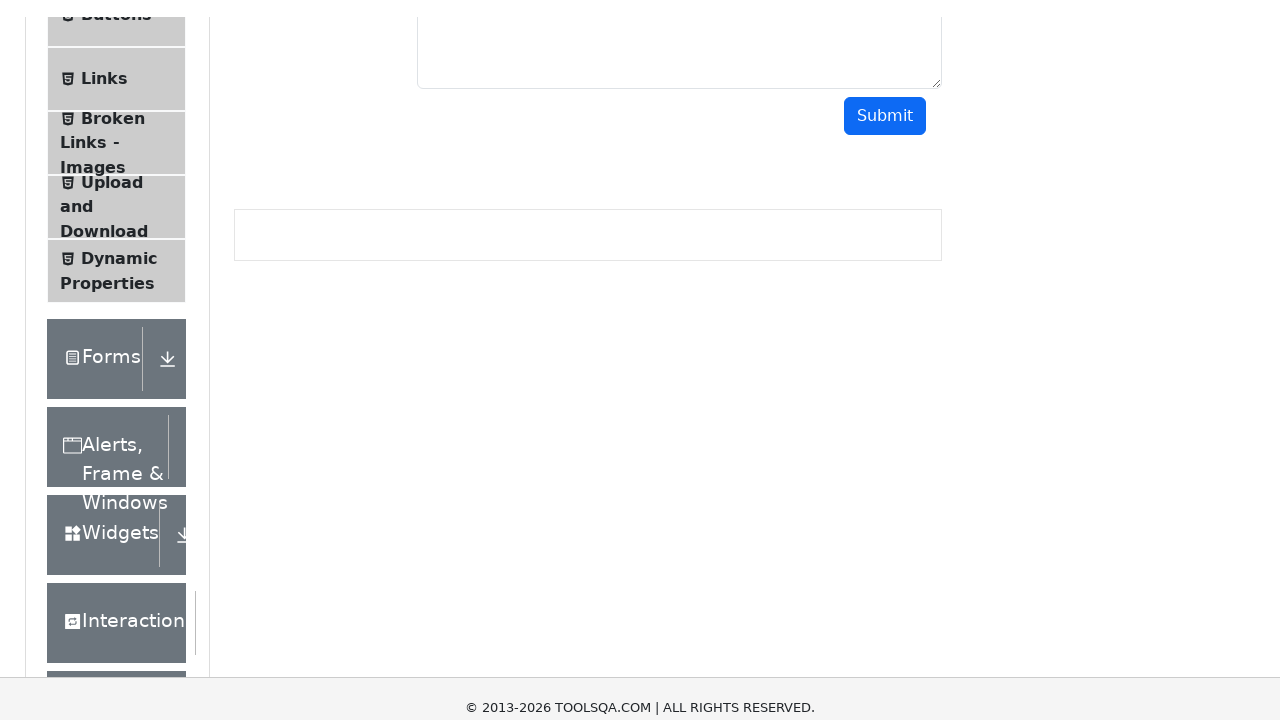

Waited 500ms for validation error styling to appear on email field
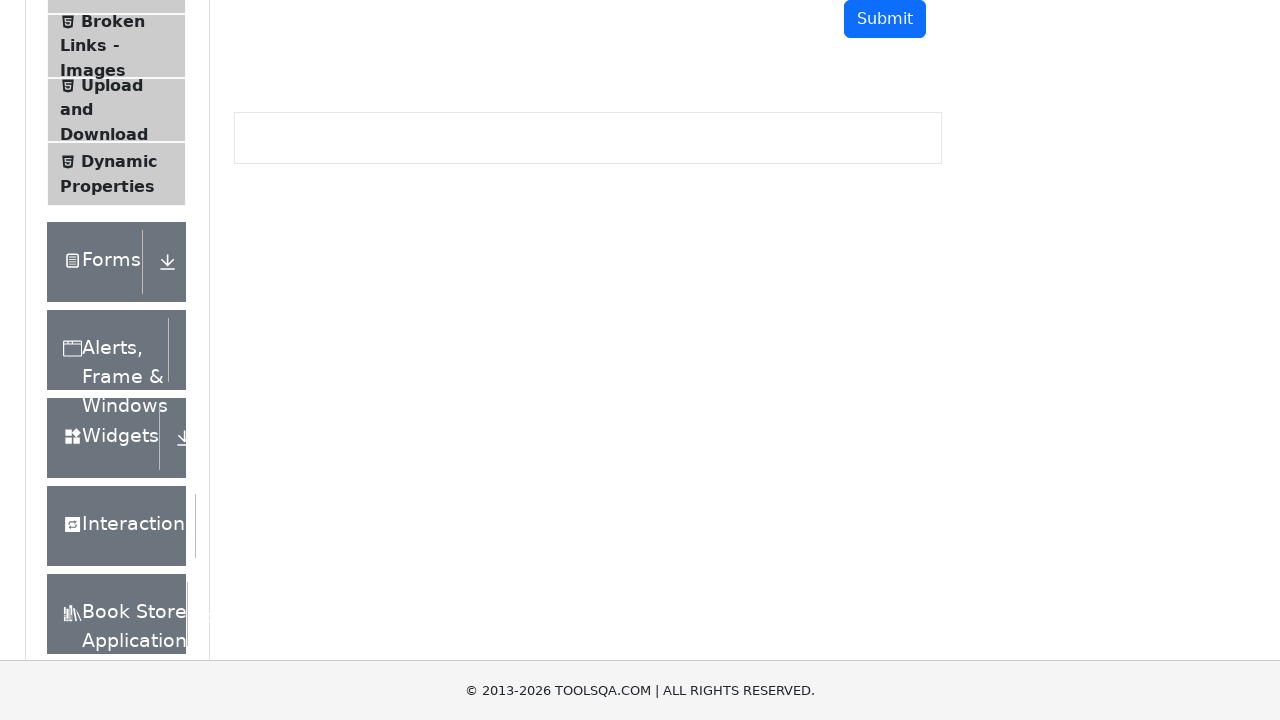

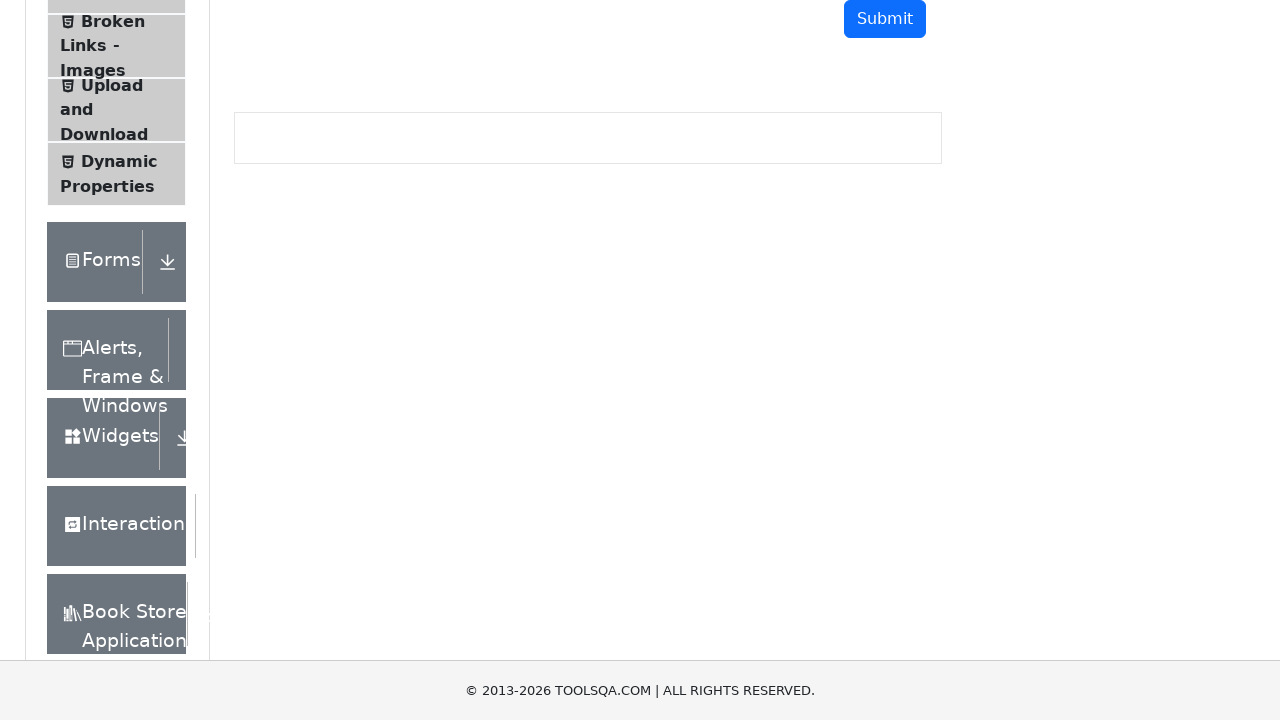